Tests form submission by extracting a value from an element's custom attribute, performing a mathematical calculation, and filling the result into a form along with checking a checkbox and selecting a radio button before submitting.

Starting URL: http://suninjuly.github.io/get_attribute.html

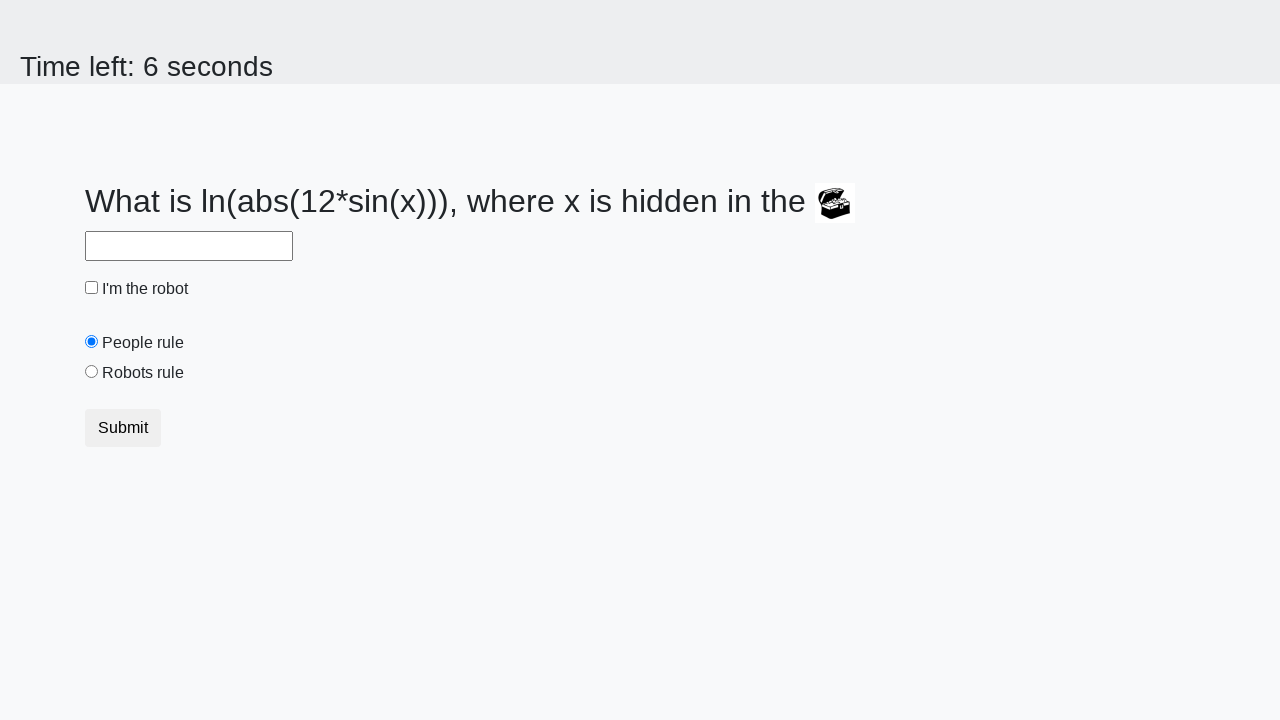

Located treasure element with valuex attribute
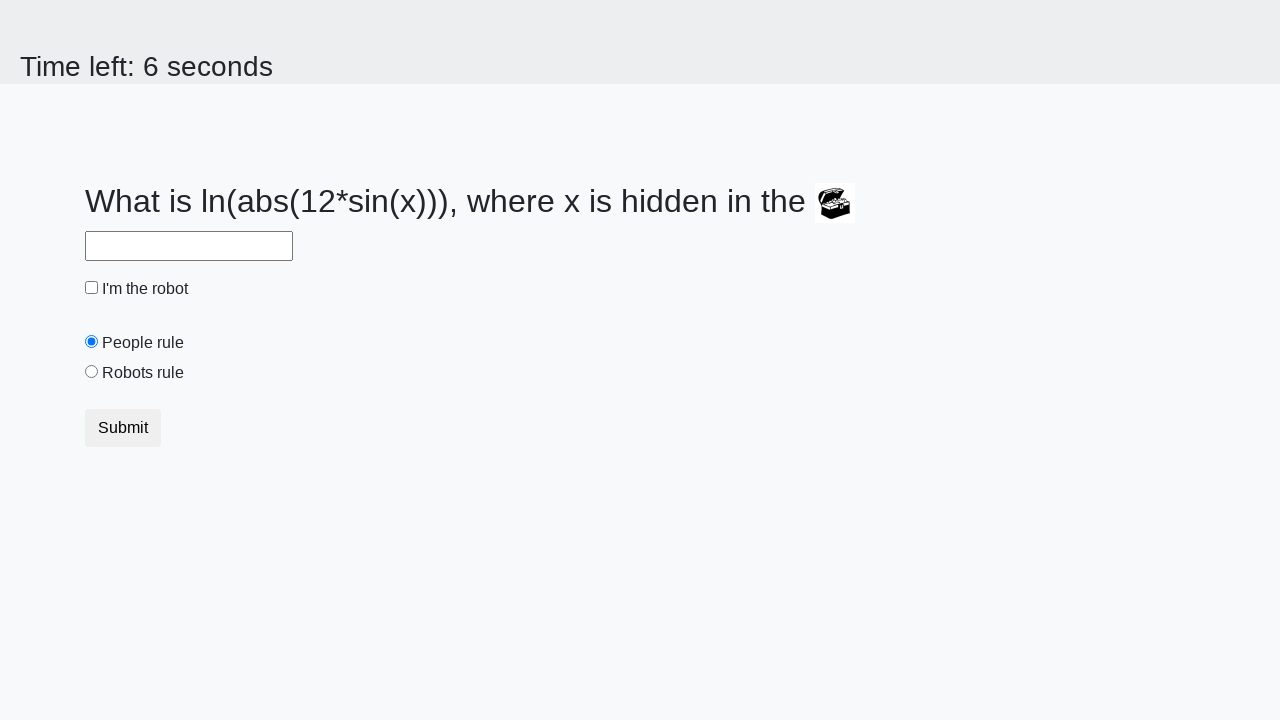

Extracted valuex attribute from treasure element: 683
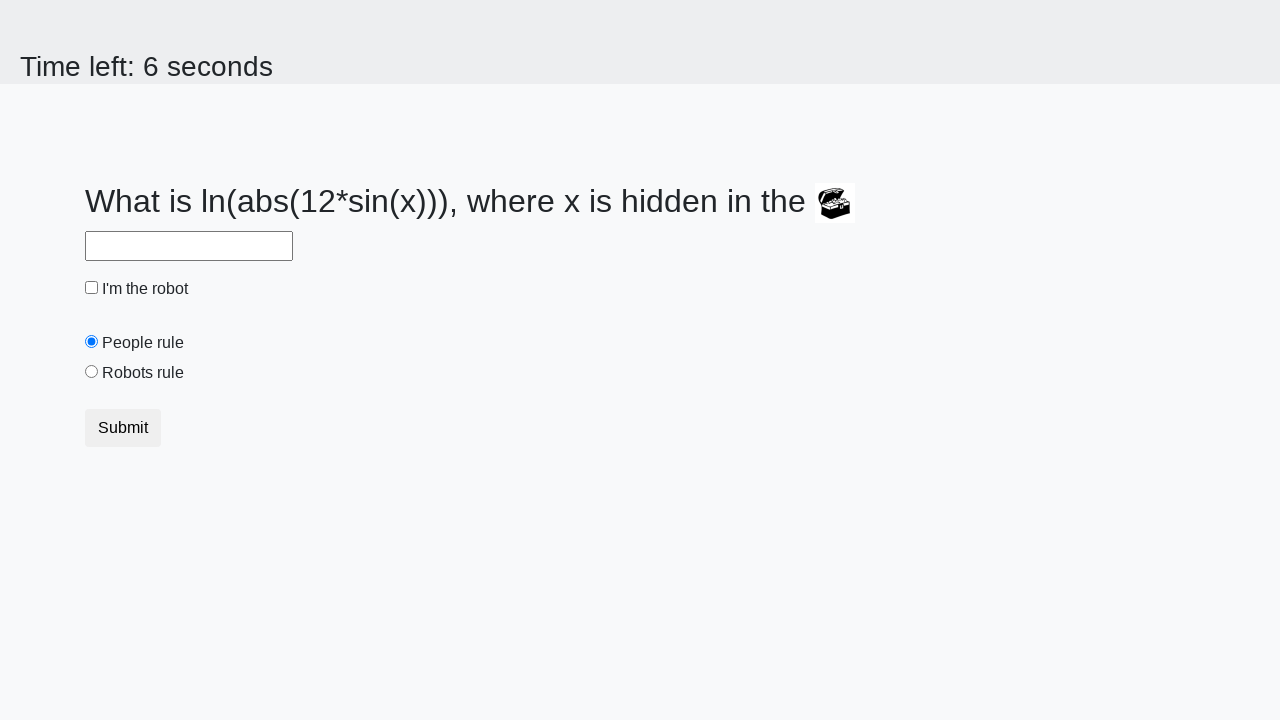

Calculated result using formula: 2.4403208511783547
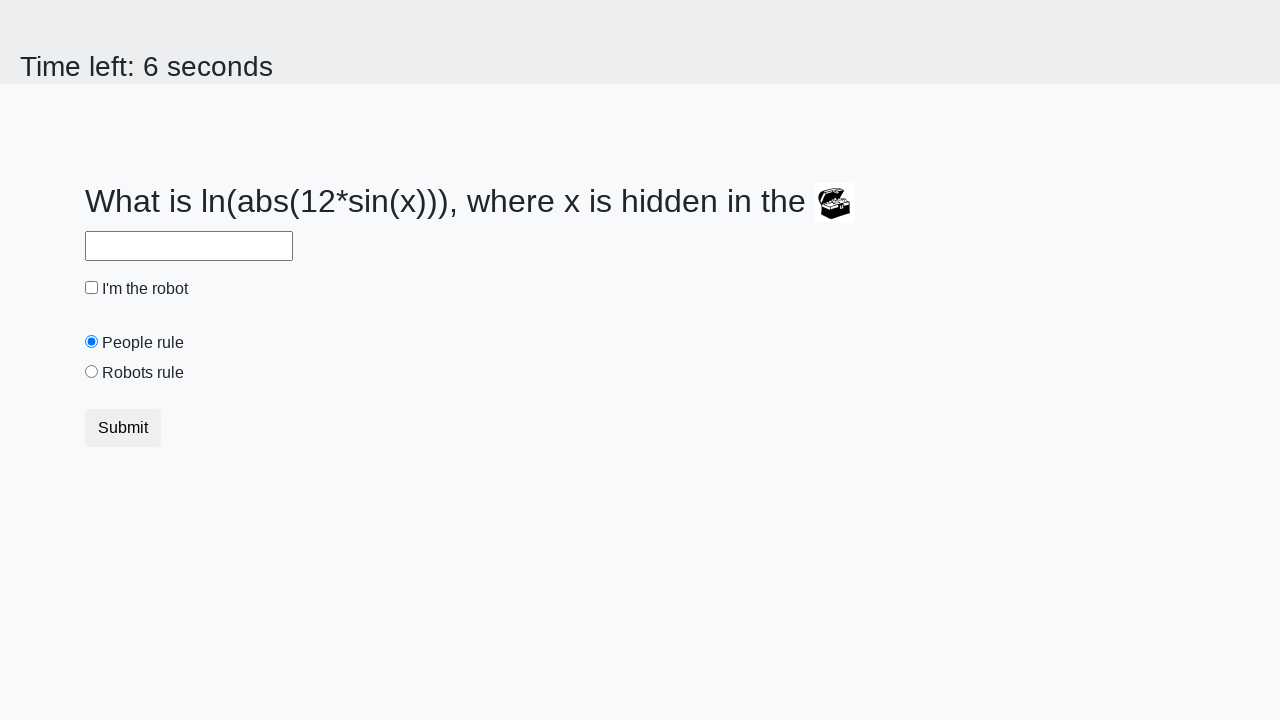

Filled answer field with calculated value: 2.4403208511783547 on #answer
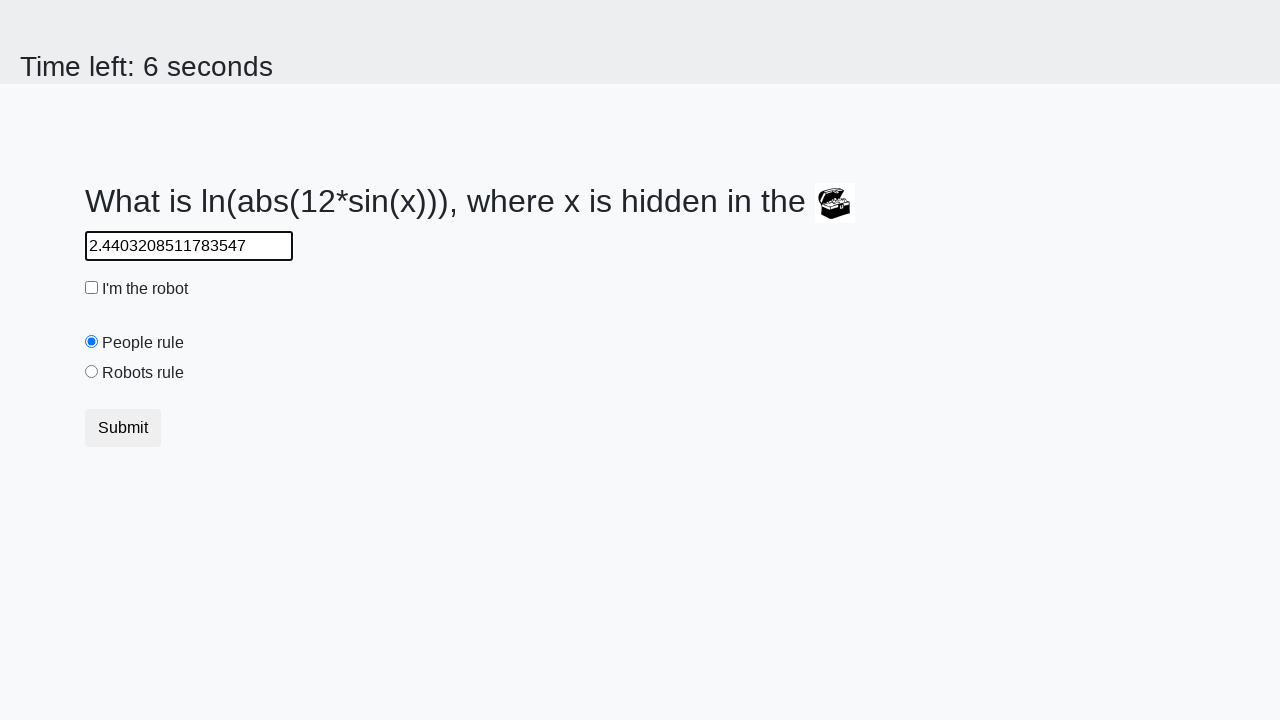

Clicked robot checkbox at (92, 288) on #robotCheckbox
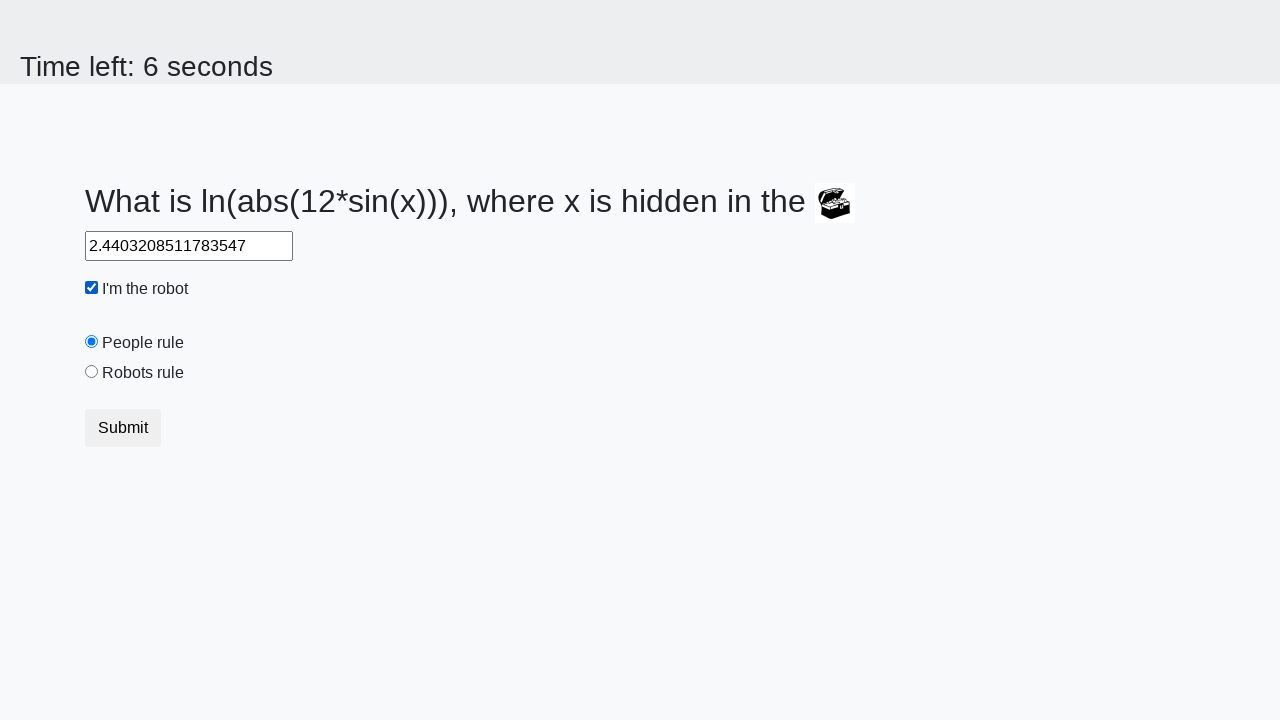

Clicked 'robots rule' radio button at (92, 372) on #robotsRule
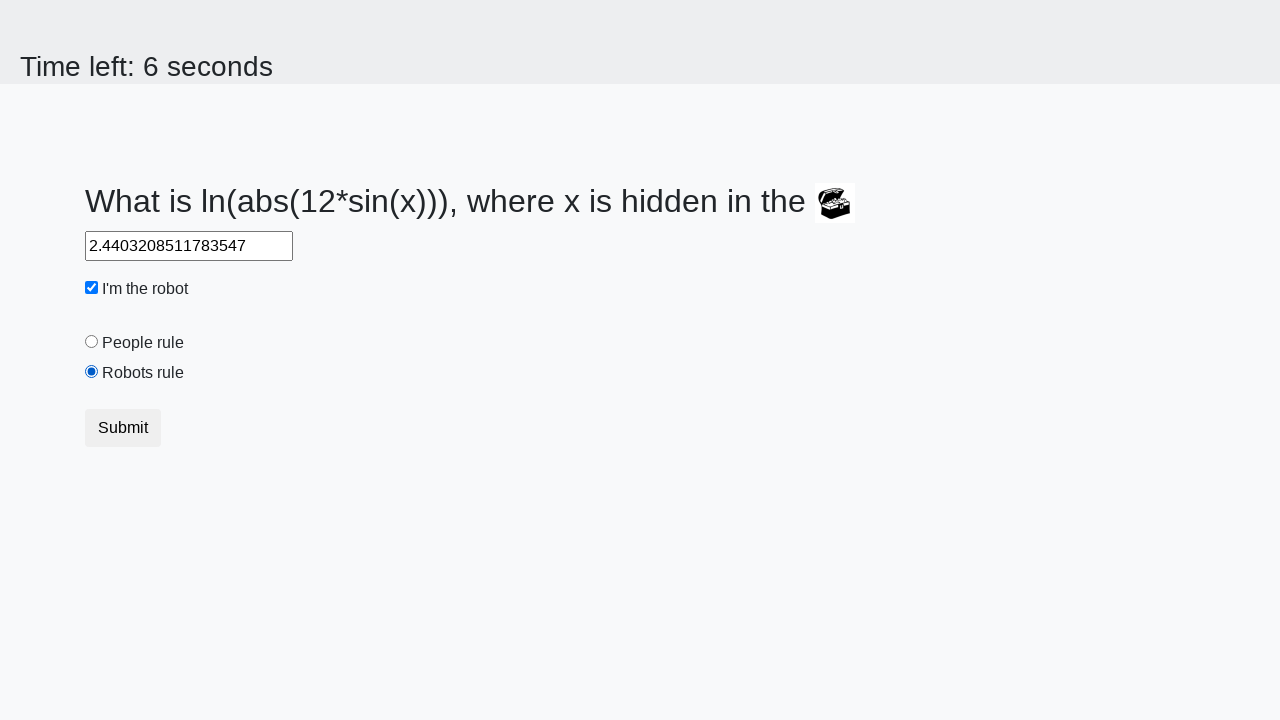

Clicked submit button to complete form submission at (123, 428) on button.btn
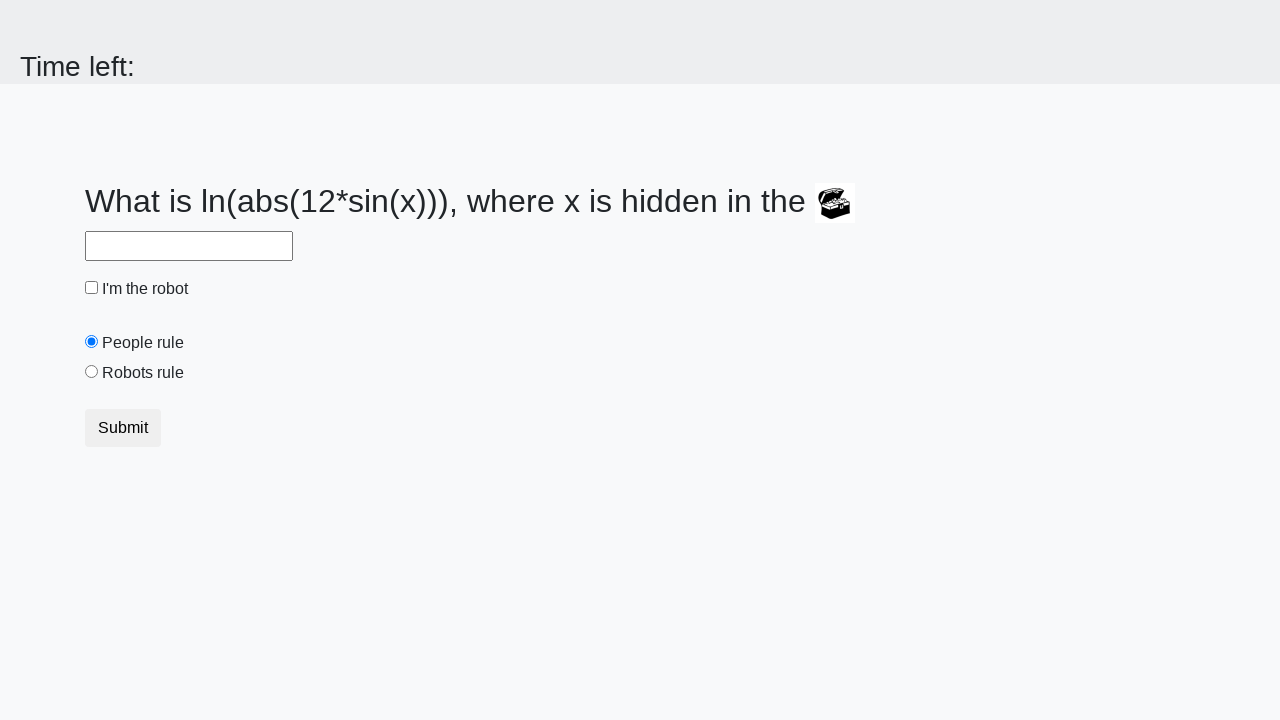

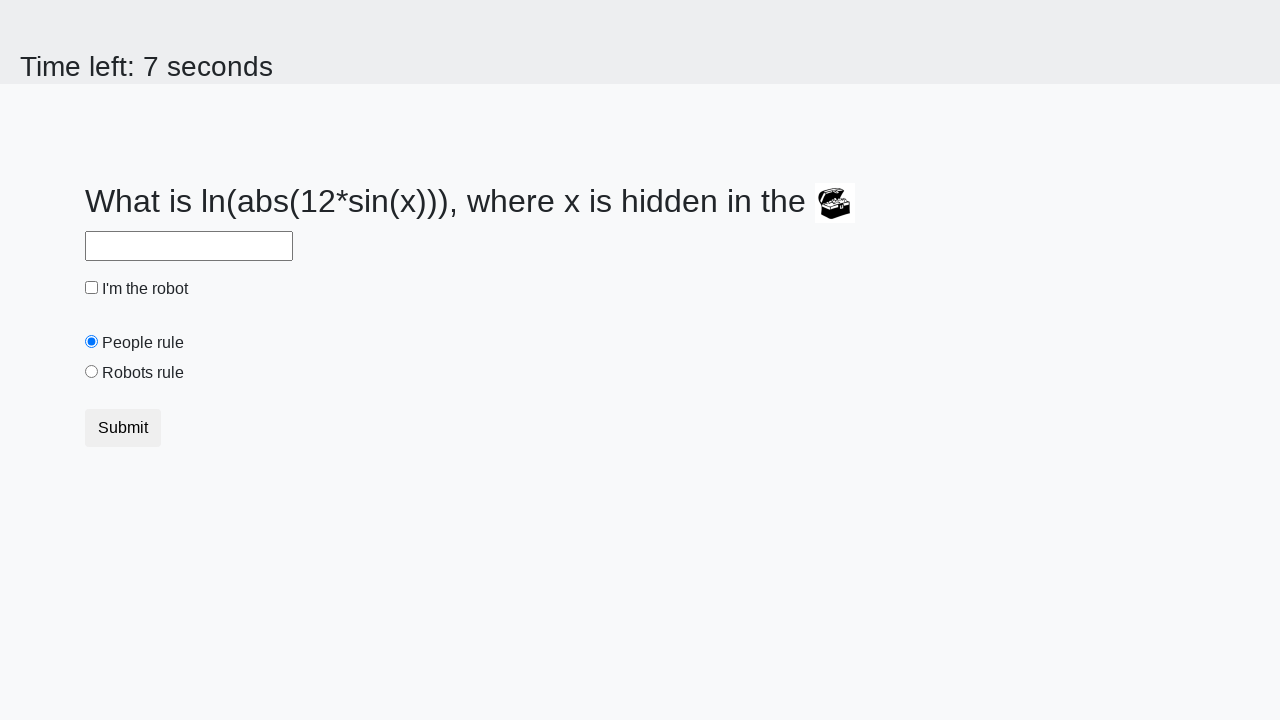